Tests the download functionality on the Federal Reserve Economic Data (FRED) website by clicking the download button and selecting the CSV download option.

Starting URL: https://fred.stlouisfed.org/series/RSGCS

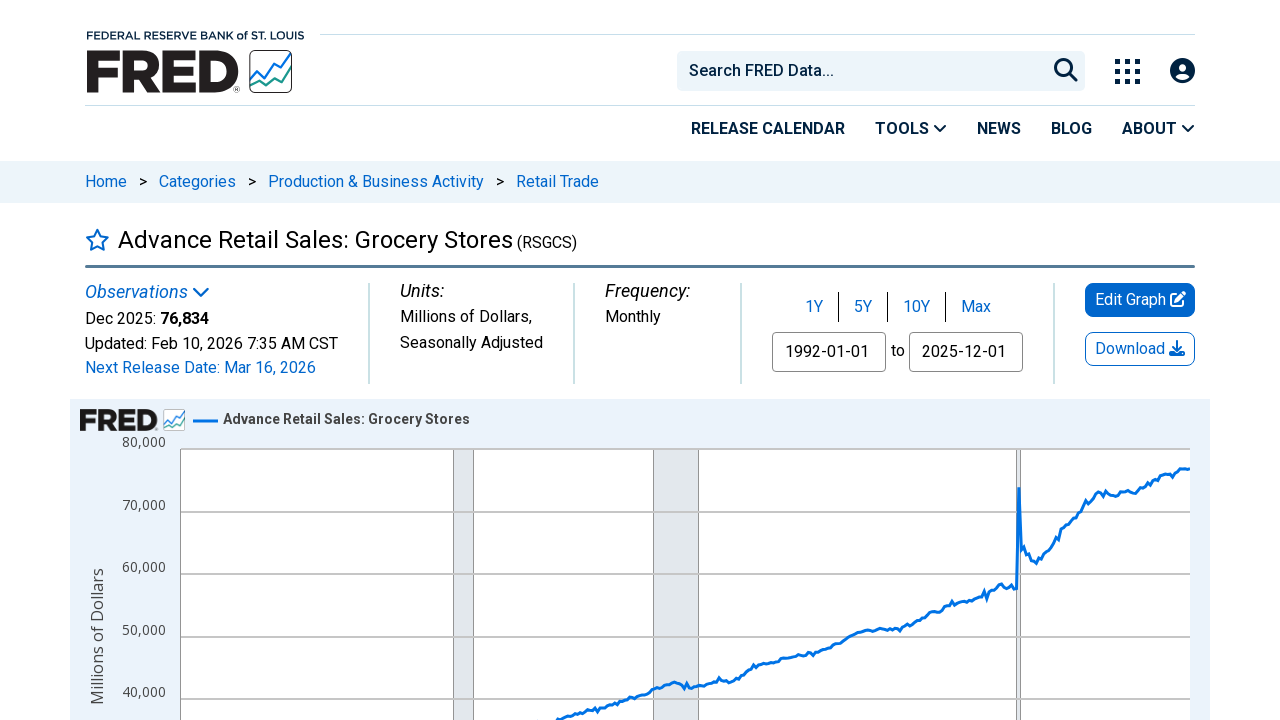

Download button loaded on FRED RSGCS series page
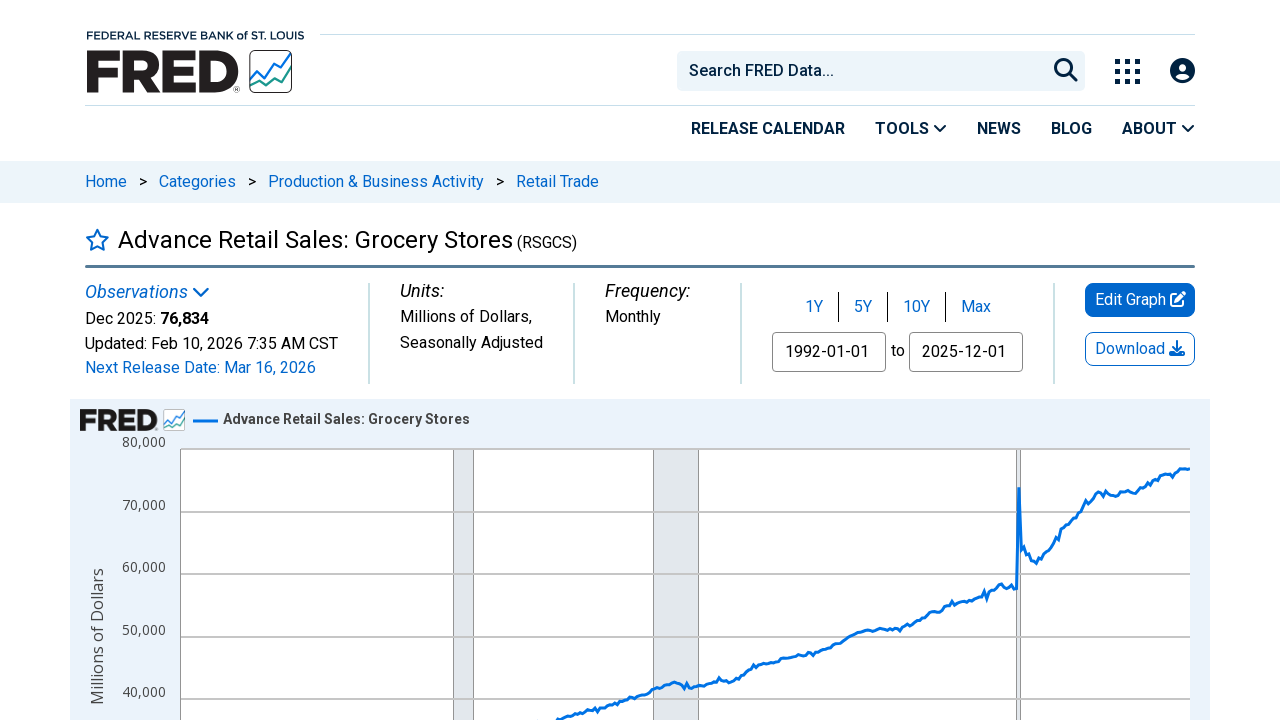

Clicked the download button at (1140, 349) on #download-button
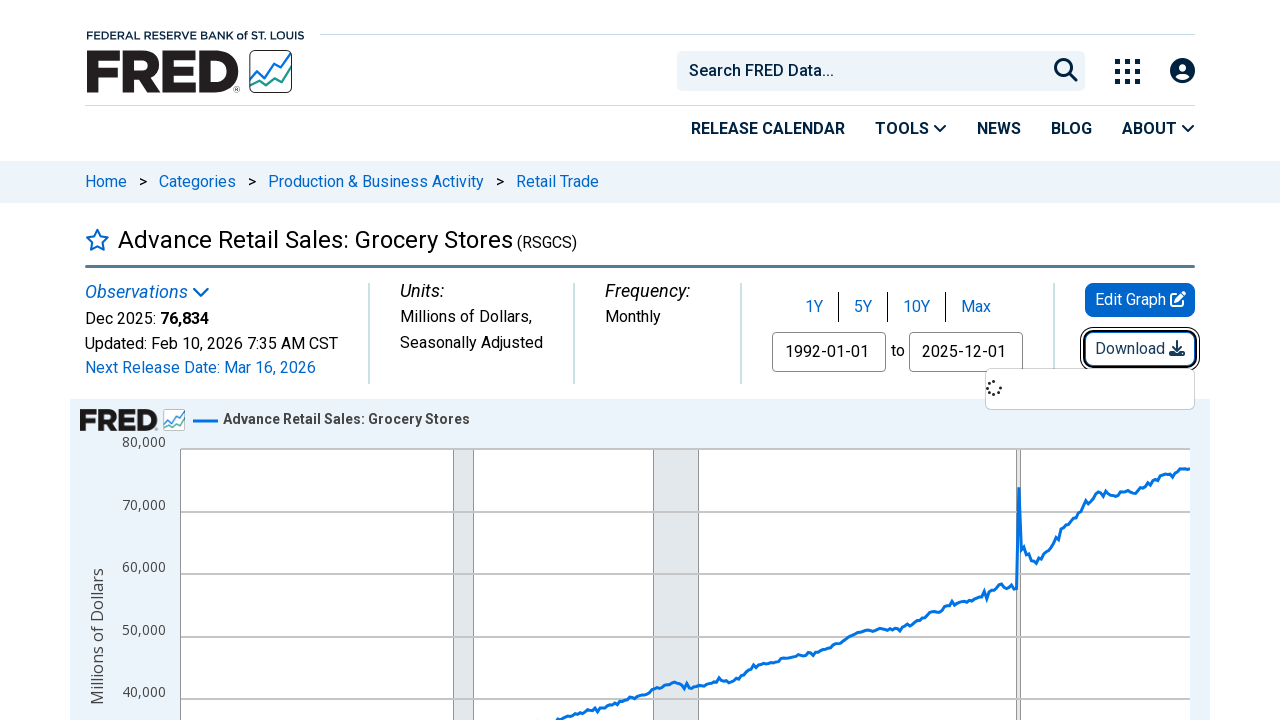

Download menu appeared with CSV option
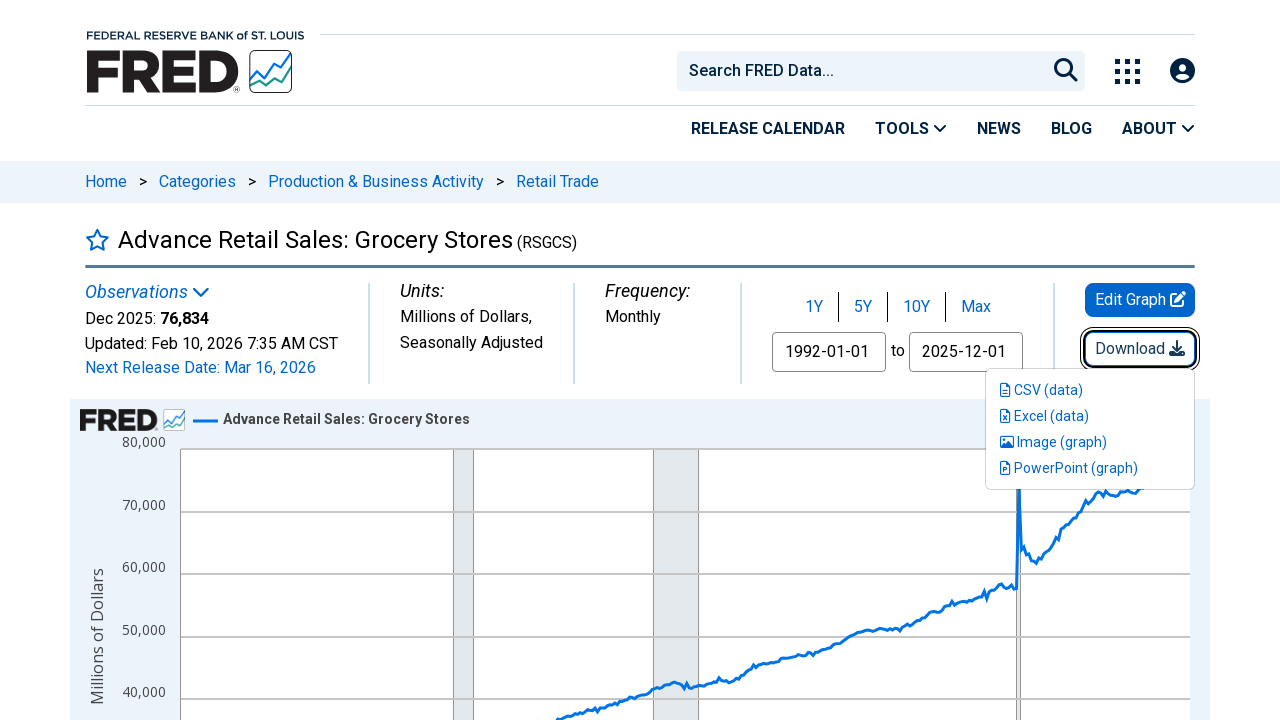

Selected CSV download option at (1090, 390) on #download-data-csv
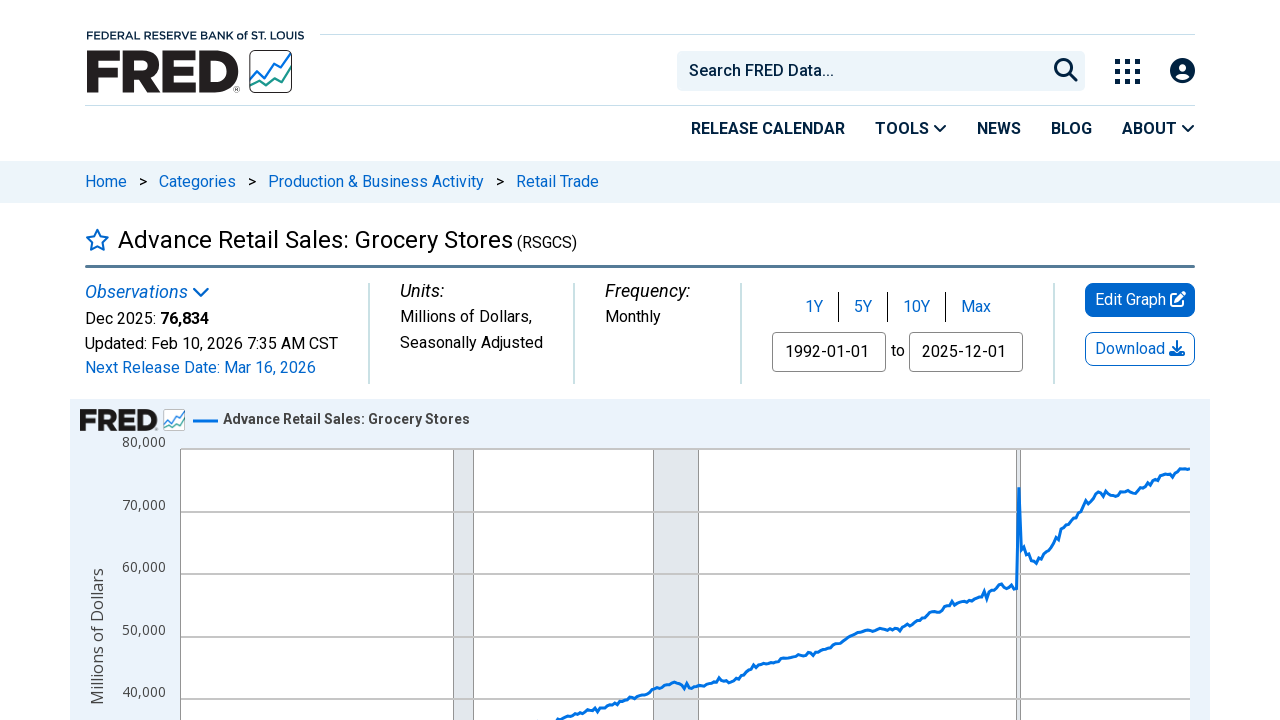

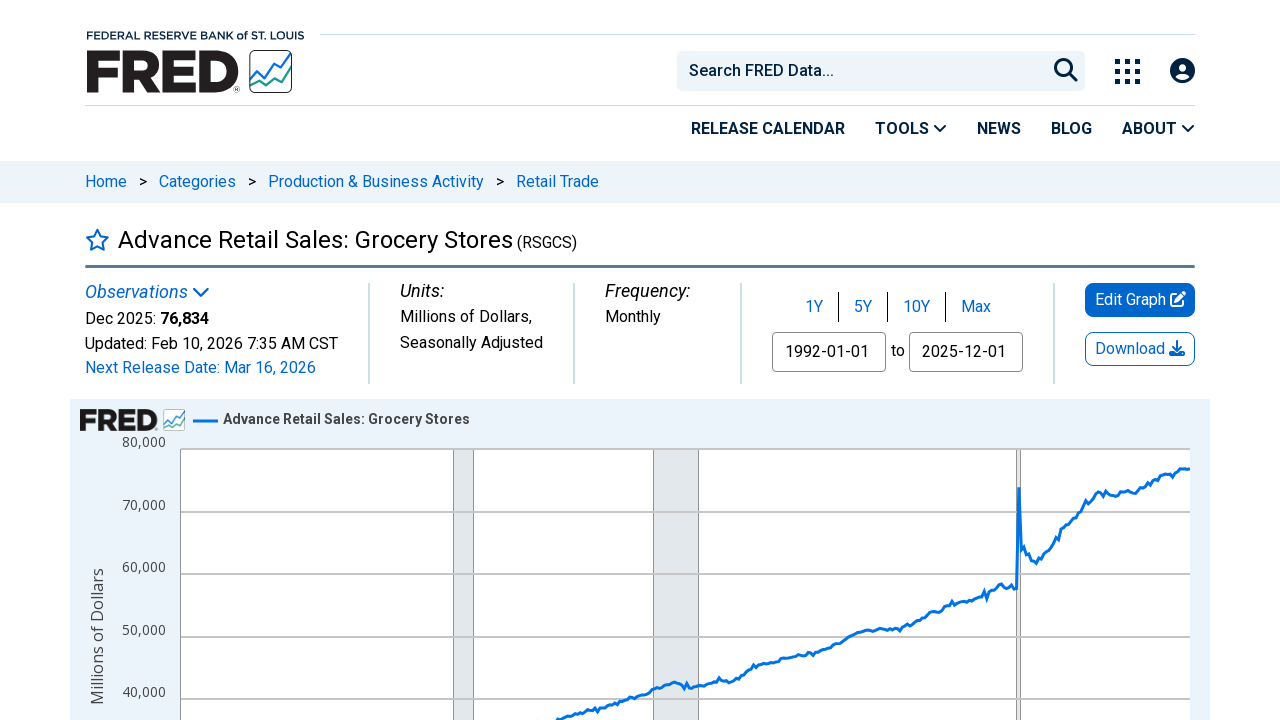